Verifies that the company branding image is displayed on the OrangeHRM login page by checking if the image element exists and contains the expected source file name.

Starting URL: https://opensource-demo.orangehrmlive.com/web/index.php/auth/login

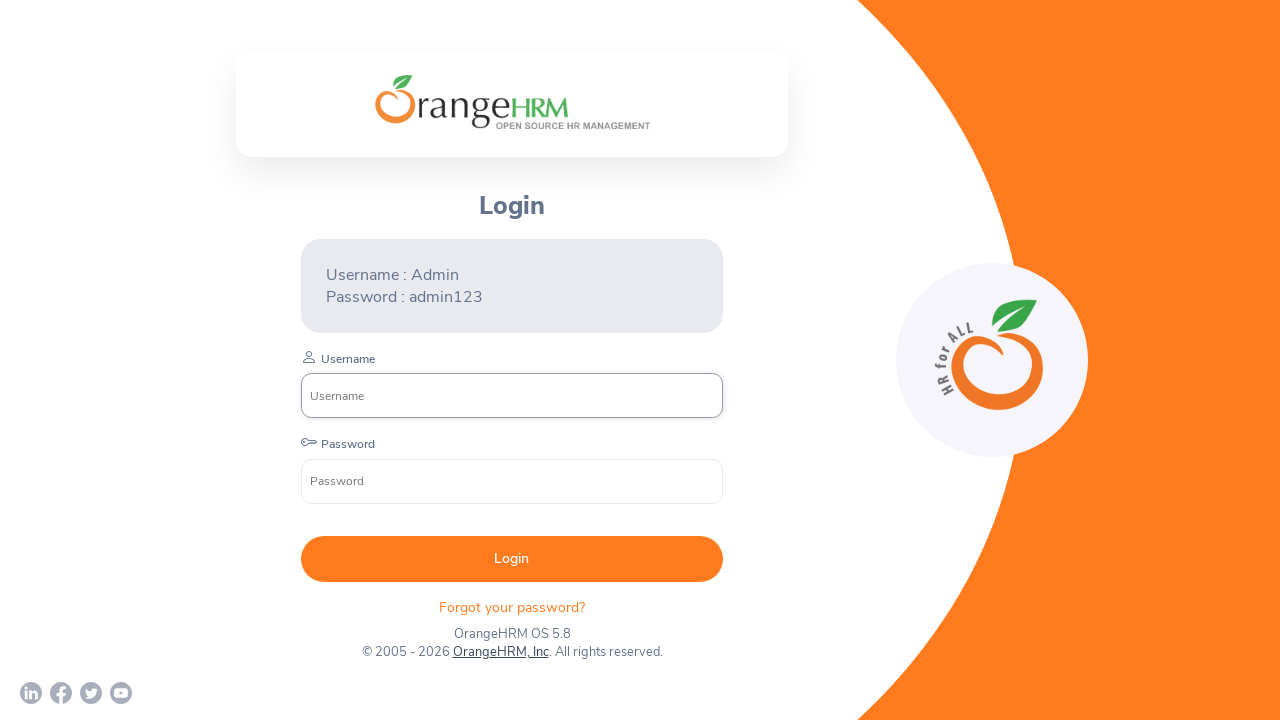

Located company branding image element
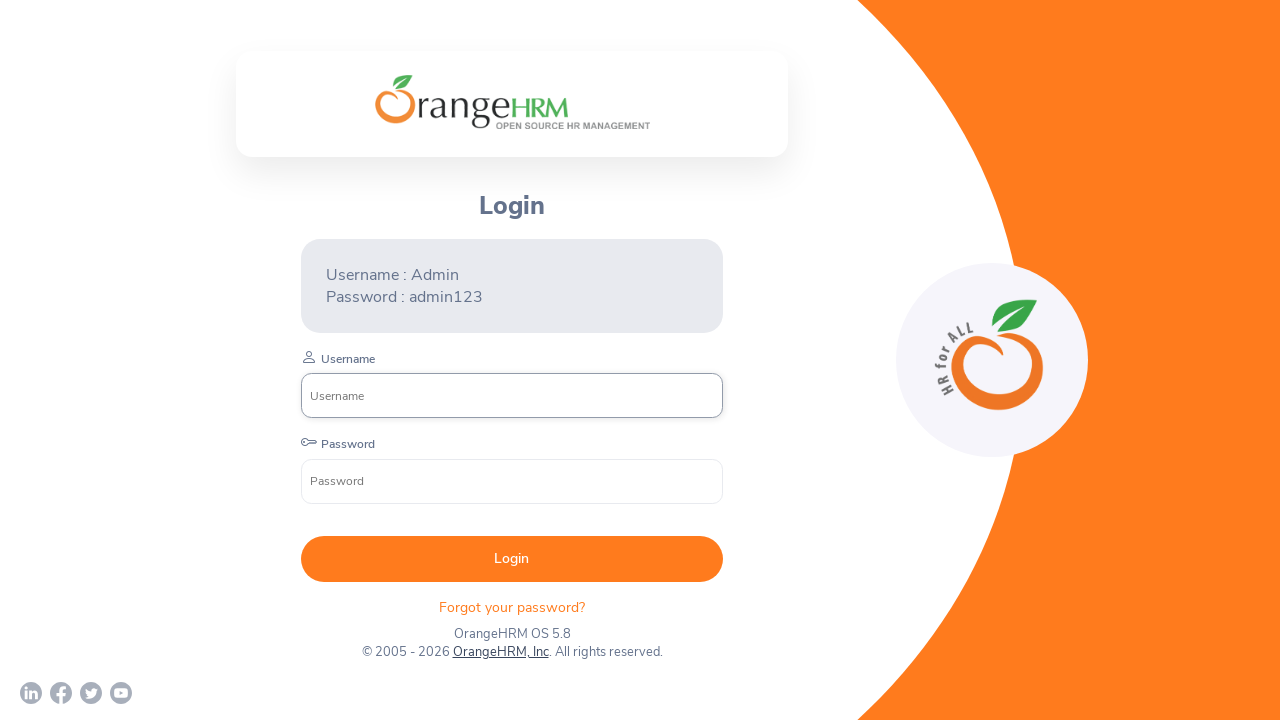

Company branding image became visible
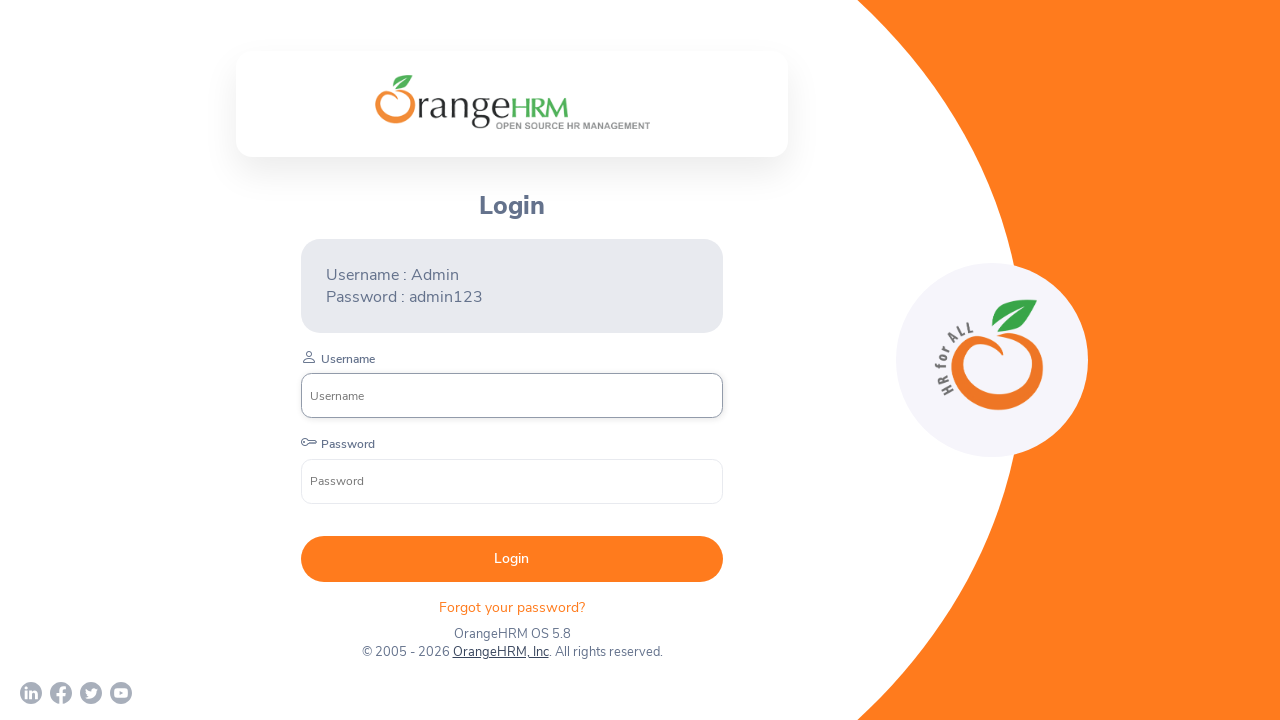

Retrieved image source attribute: /web/images/ohrm_branding.png?v=1763650546848
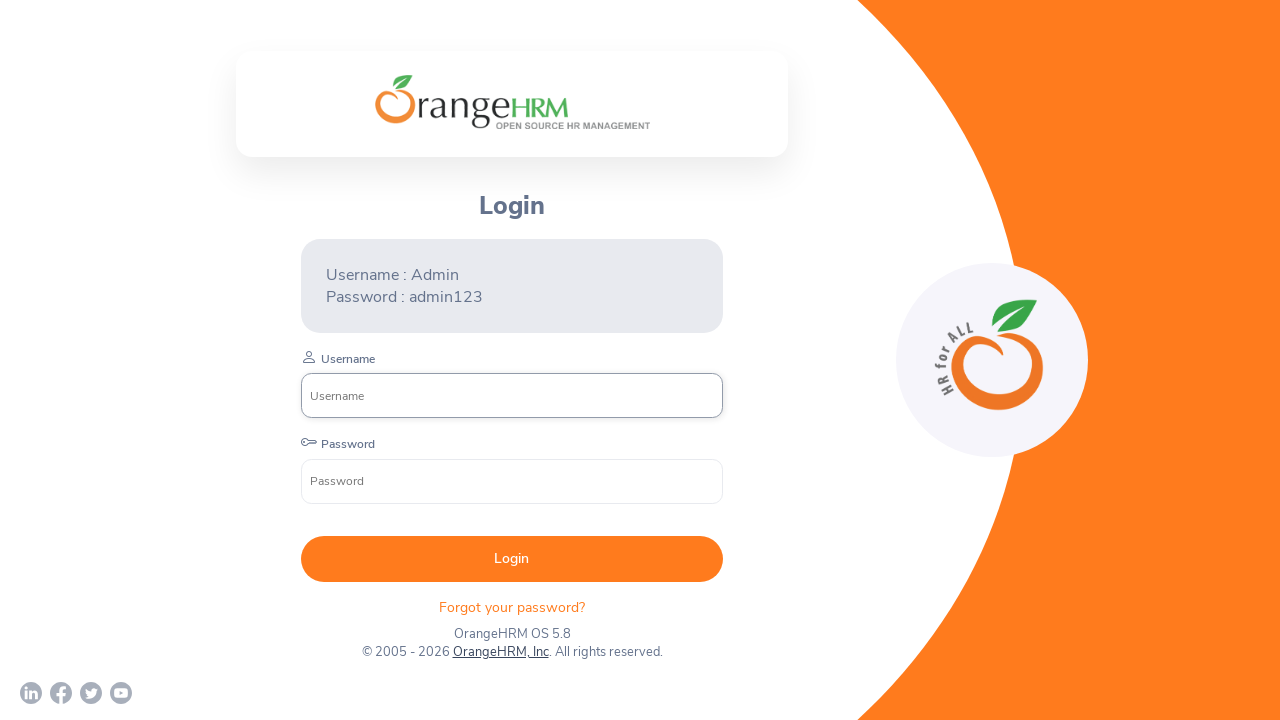

Verified image source contains 'ohrm_branding.png'
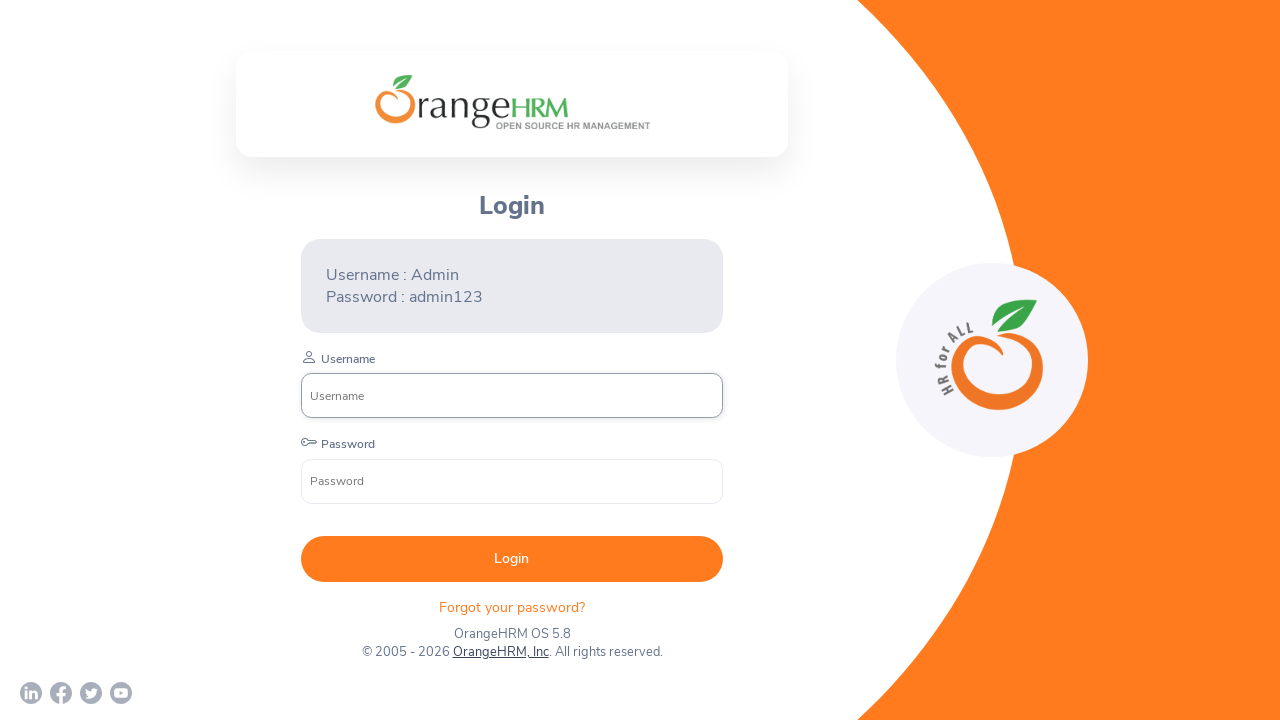

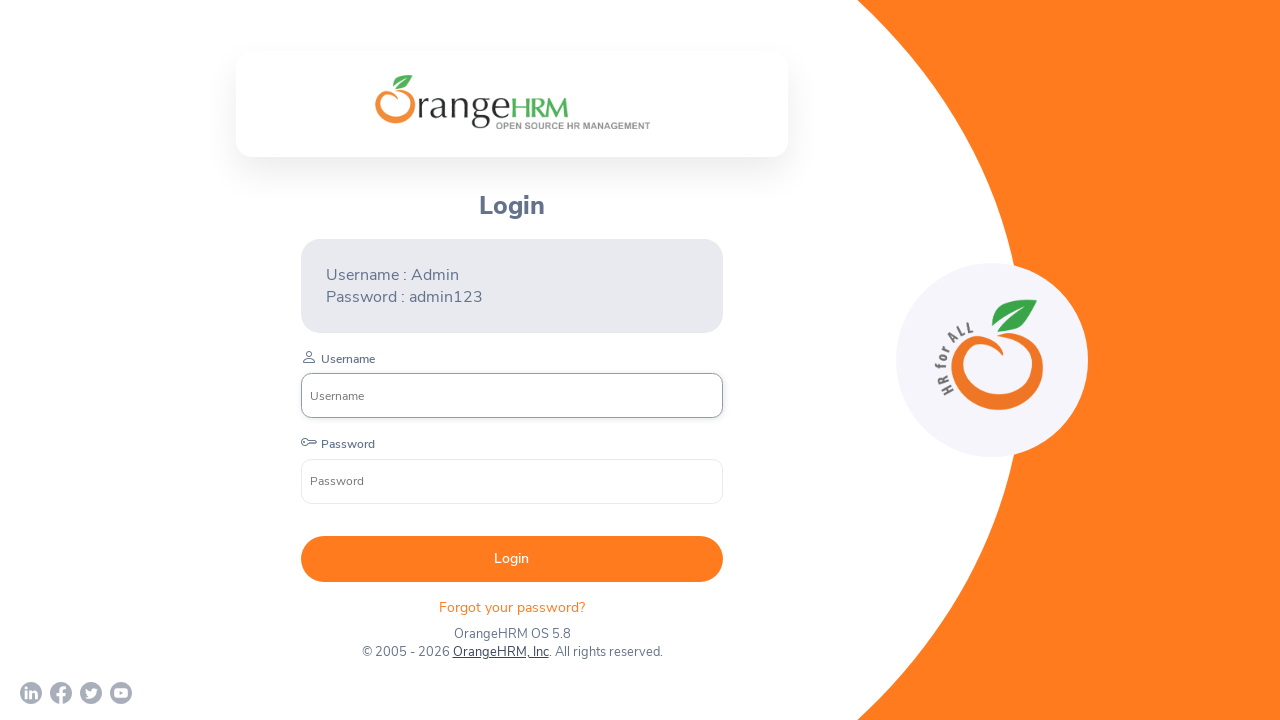